Navigates to demoblaze.com, verifies page elements are present, and clicks on the Monitors category link

Starting URL: https://demoblaze.com/

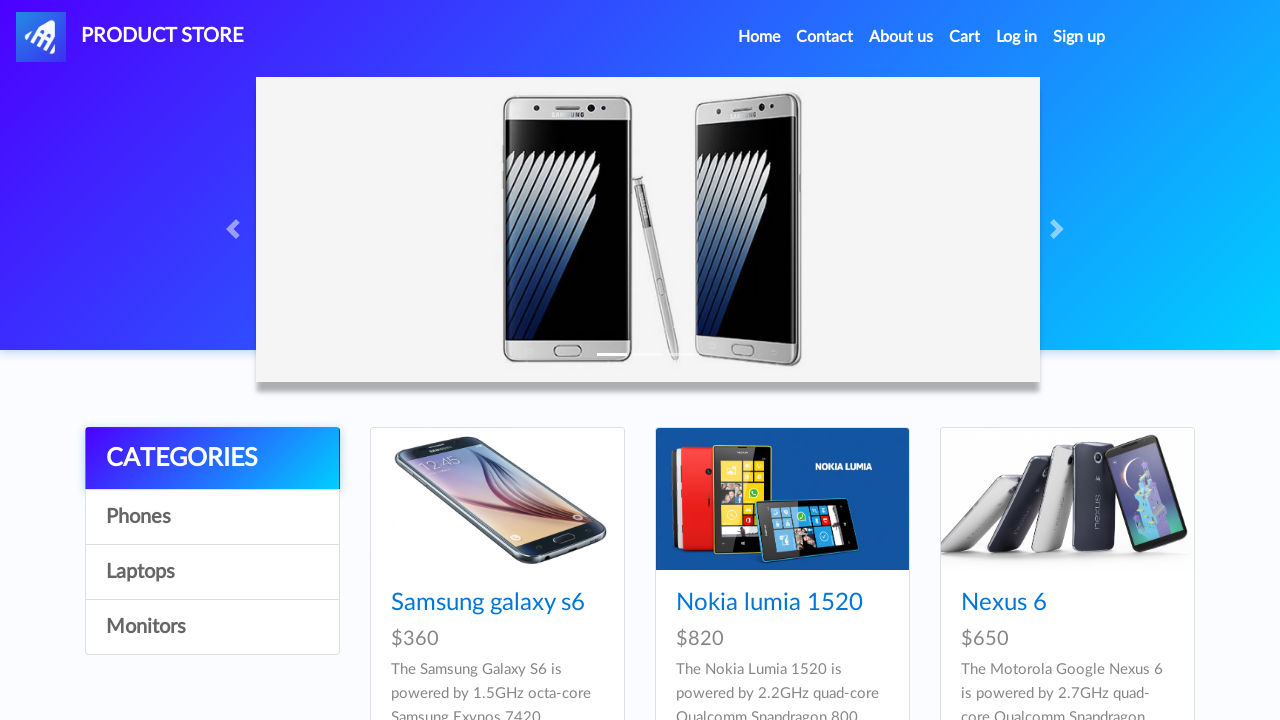

Navigated to https://demoblaze.com/
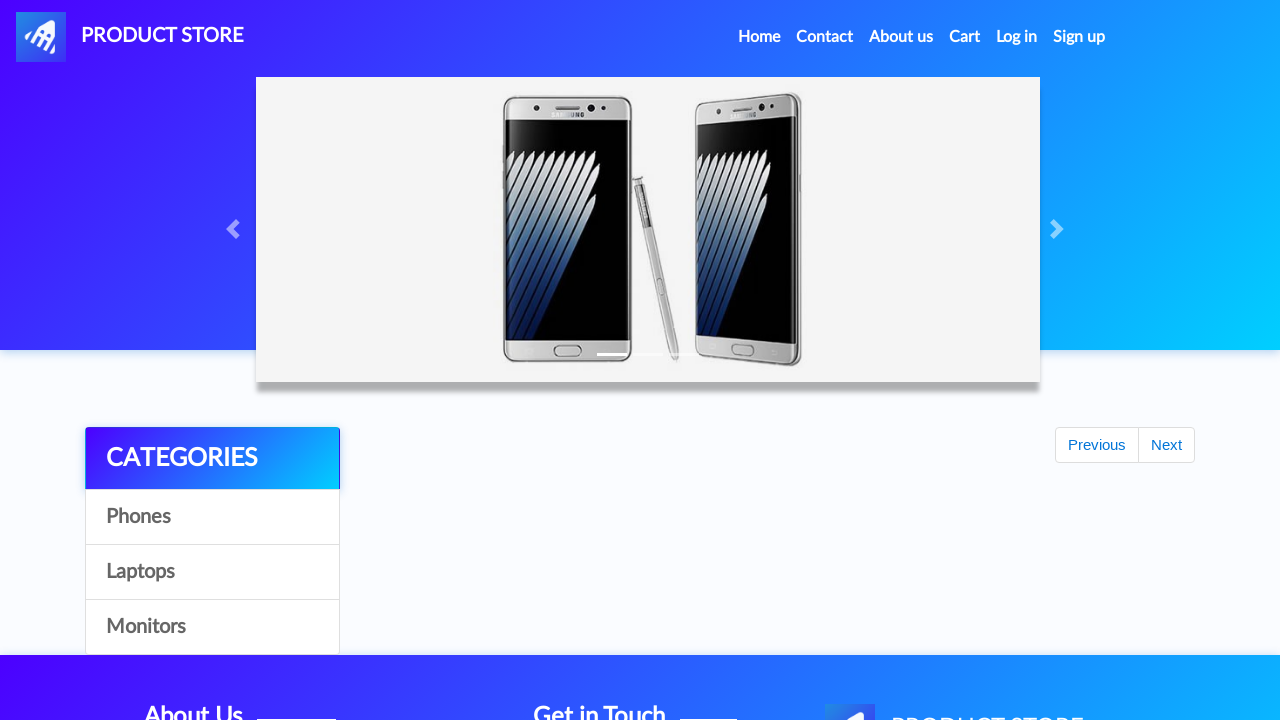

Verified links are present on the page
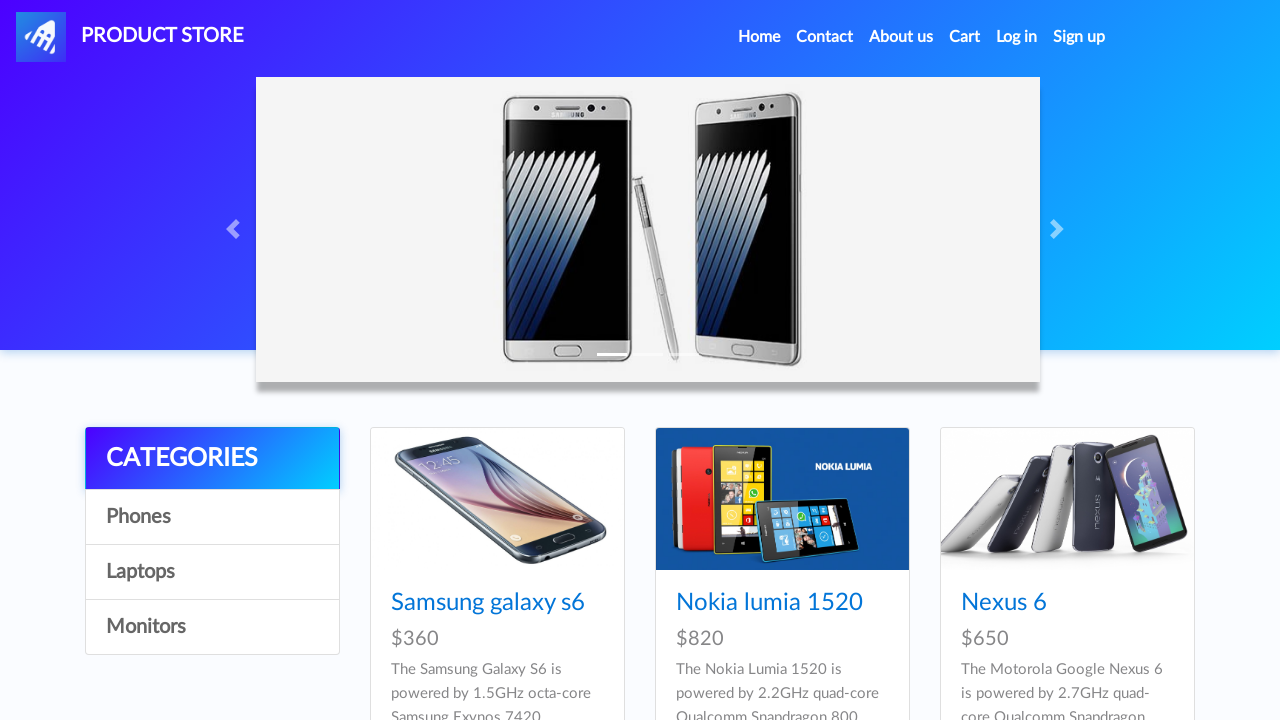

Verified navigation items are present
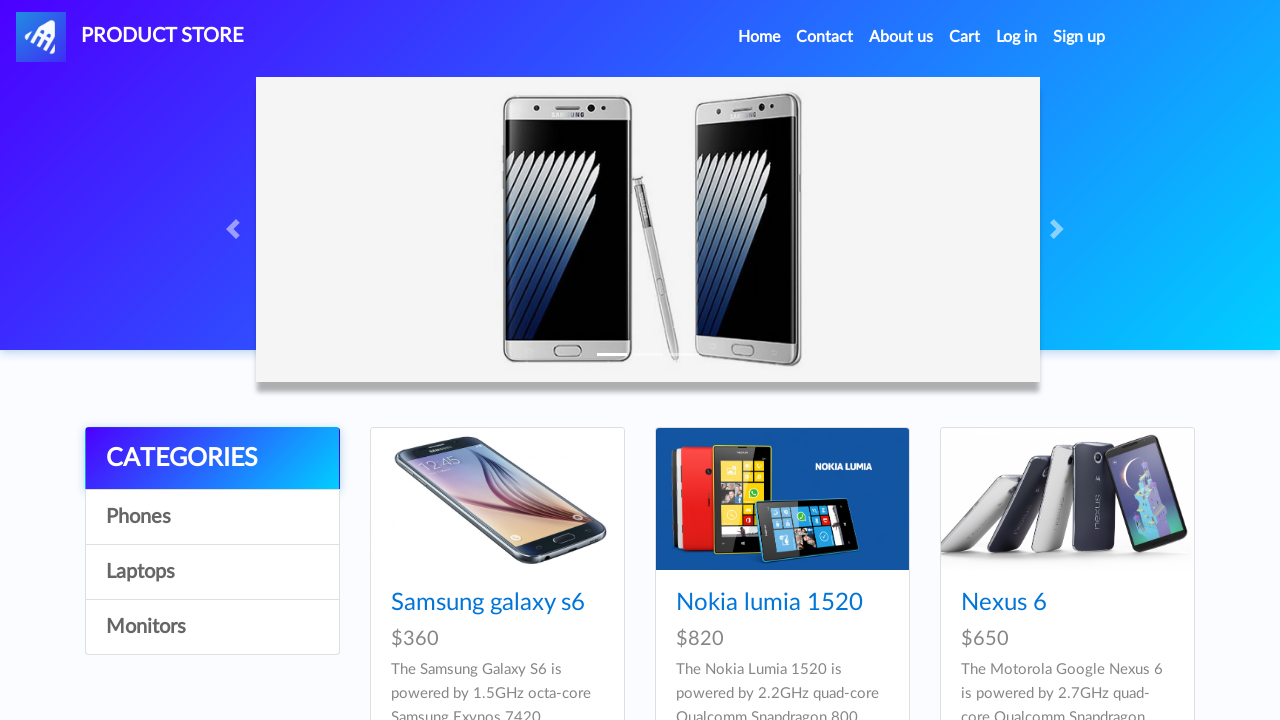

Verified images are loaded
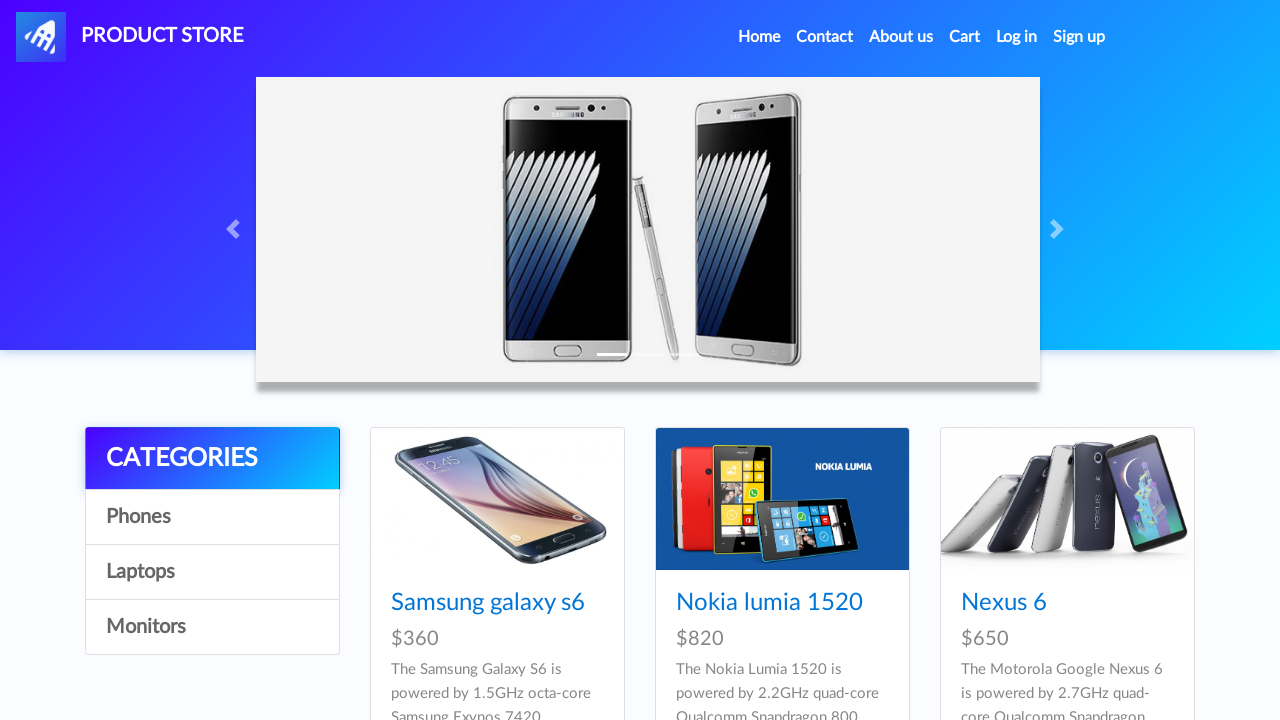

Verified Laptops link is visible
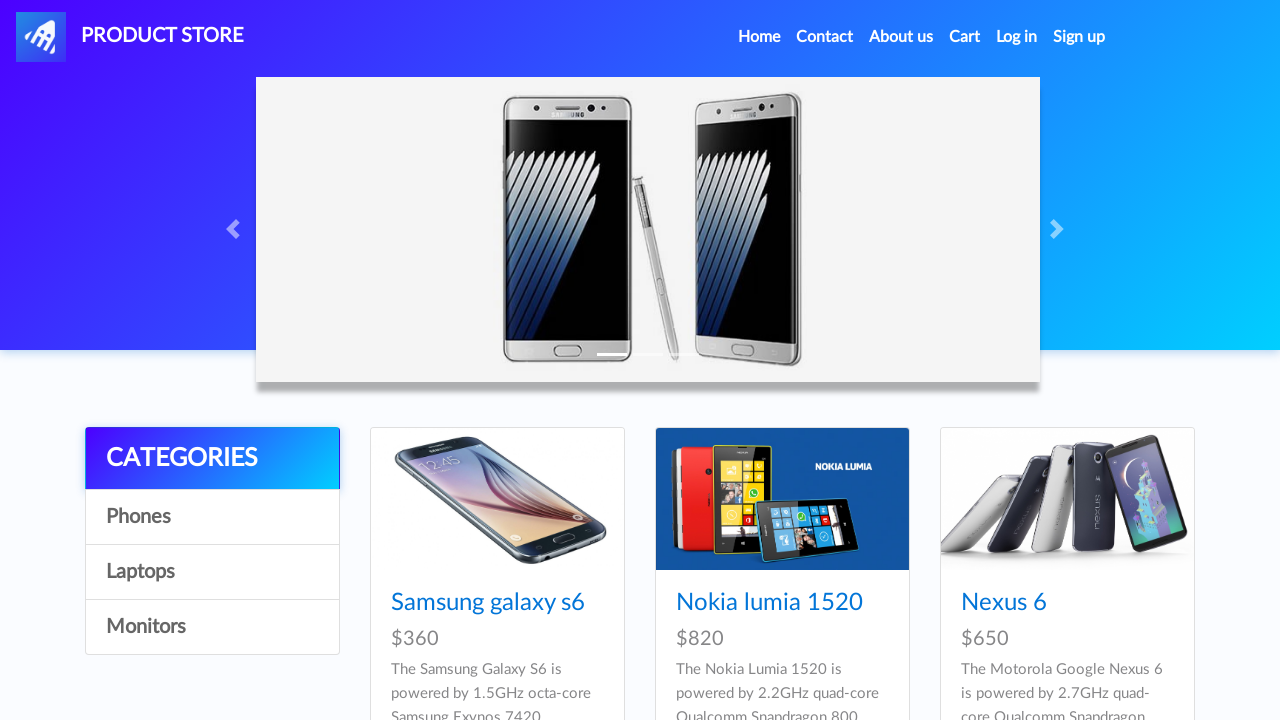

Clicked on Monitors category link at (212, 627) on a:text('Monitors')
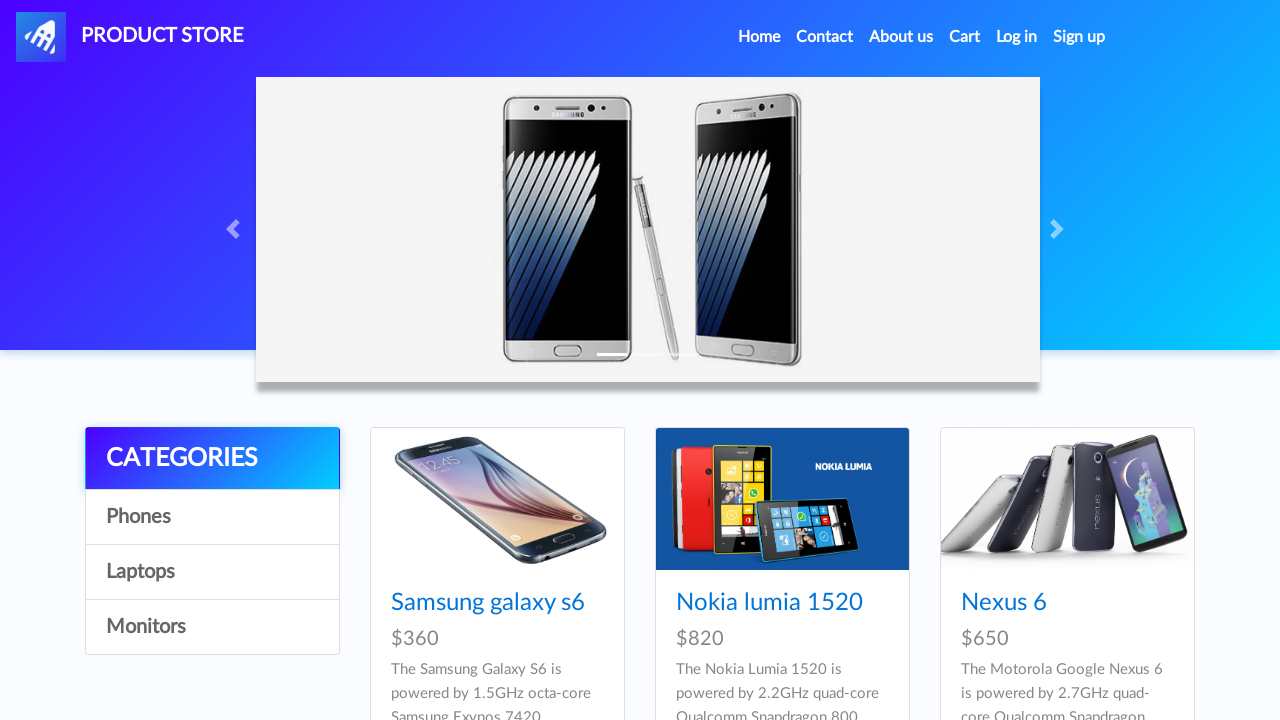

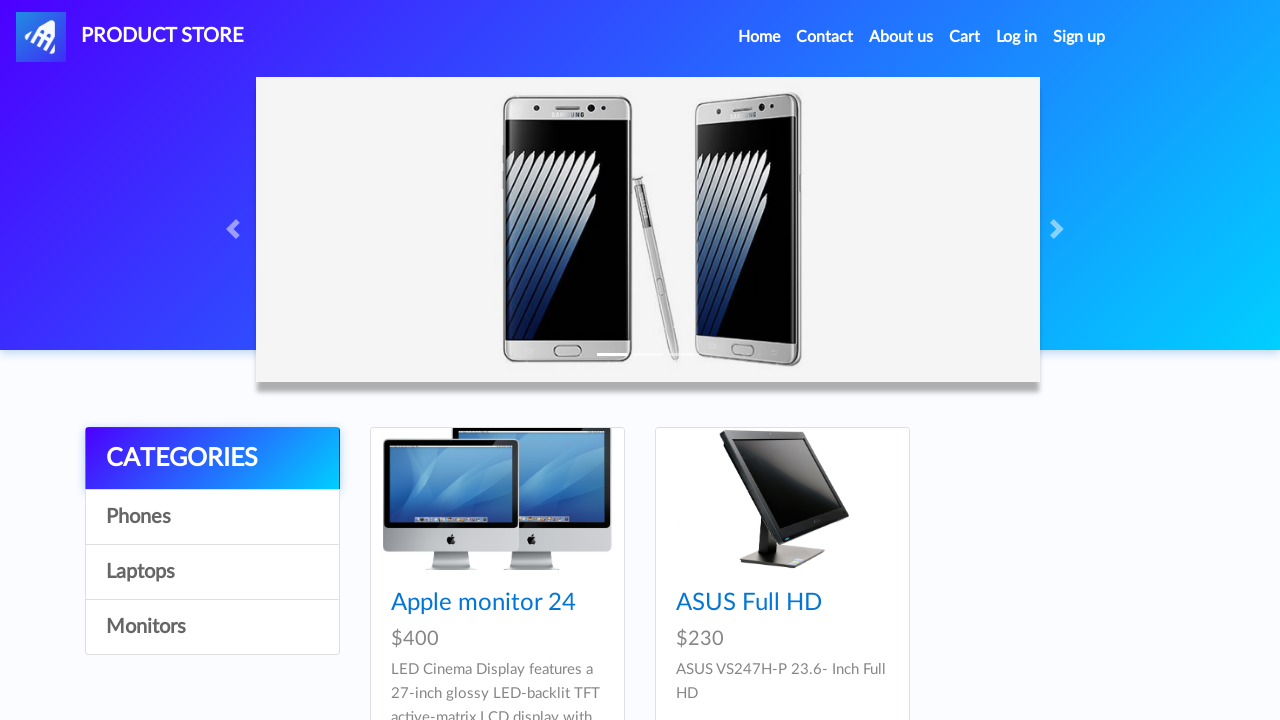